Tests keyboard key press functionality by sending the space key and left arrow key to a target element and verifying the displayed result text.

Starting URL: http://the-internet.herokuapp.com/key_presses

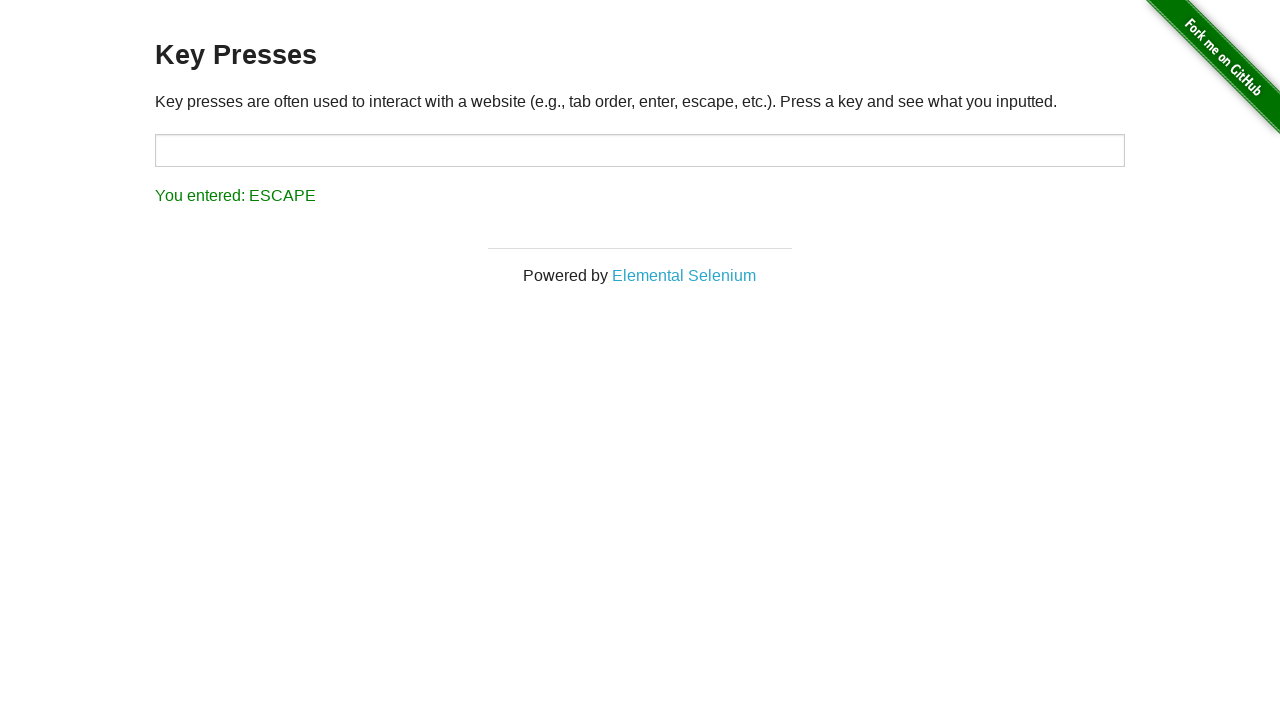

Pressed Space key on target element on #target
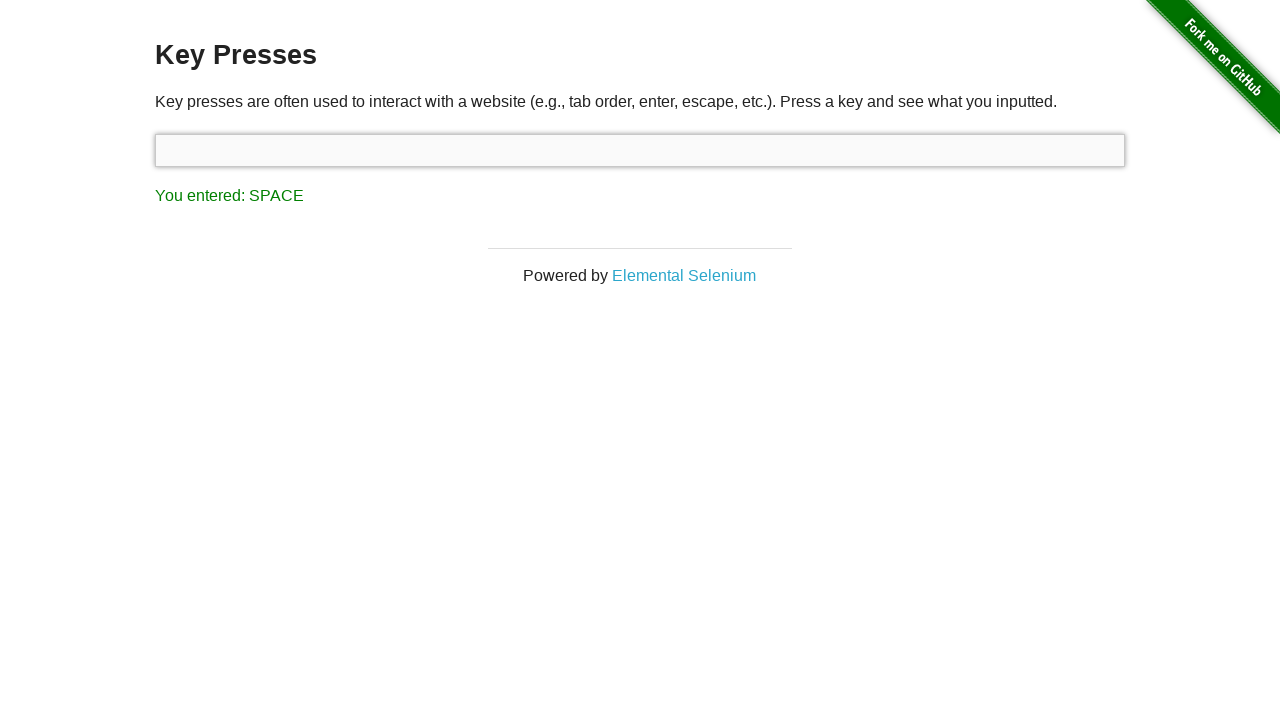

Result element loaded after Space key press
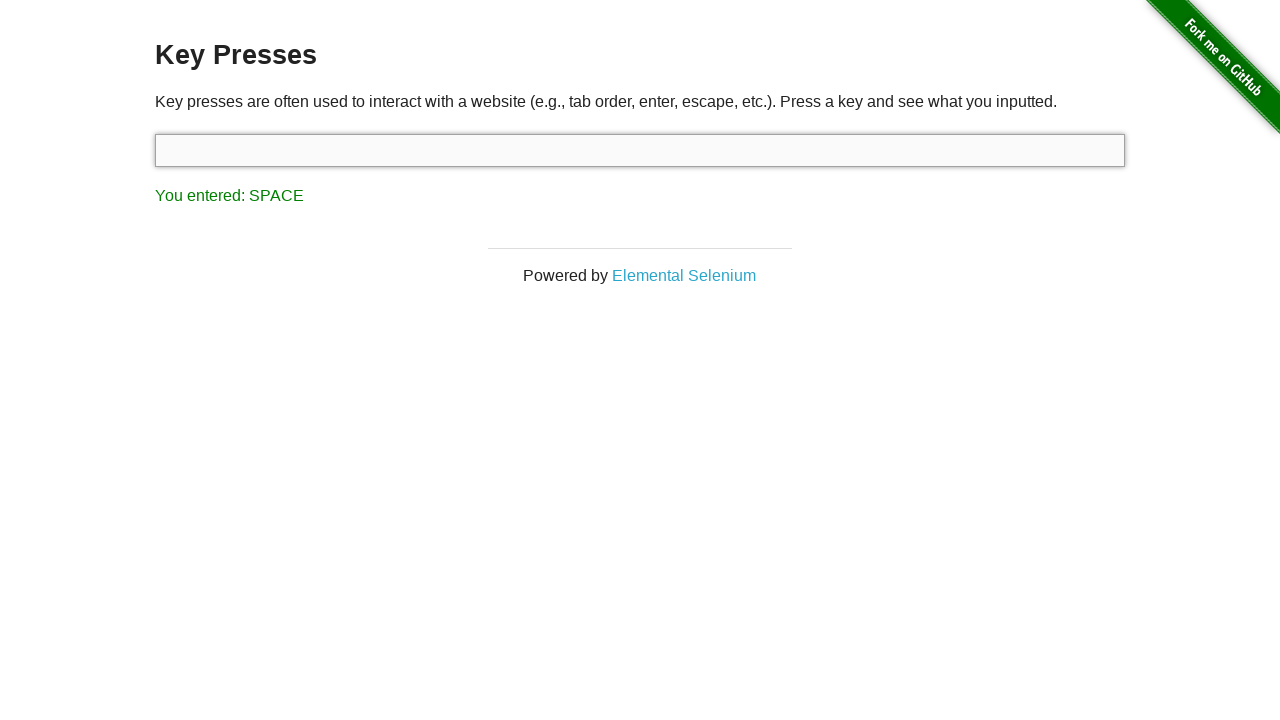

Retrieved result text after Space key press
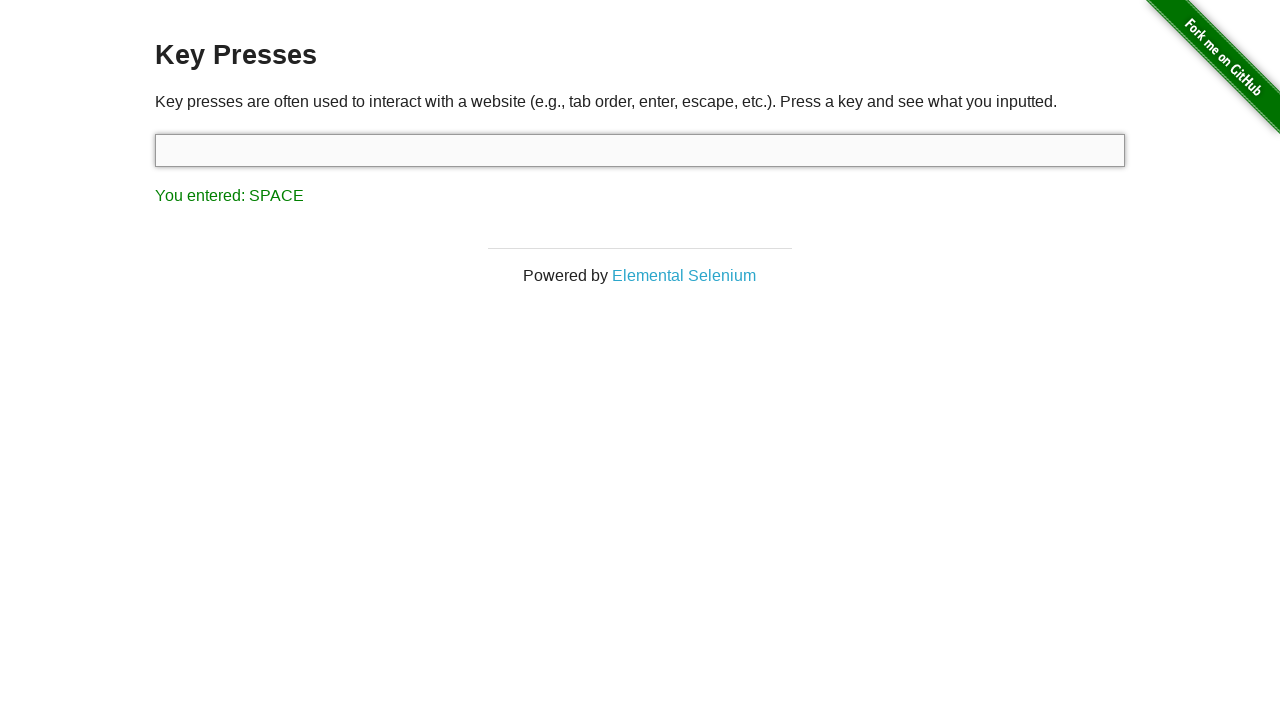

Verified result text shows 'You entered: SPACE'
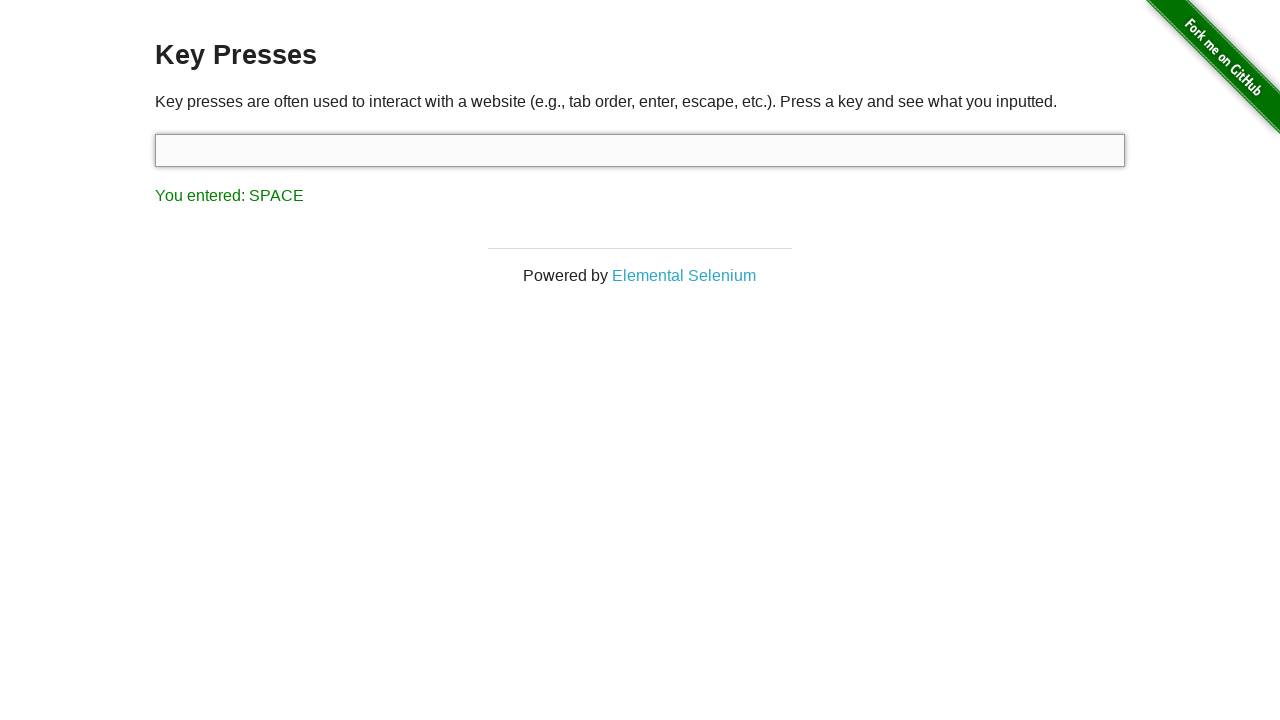

Pressed ArrowLeft key
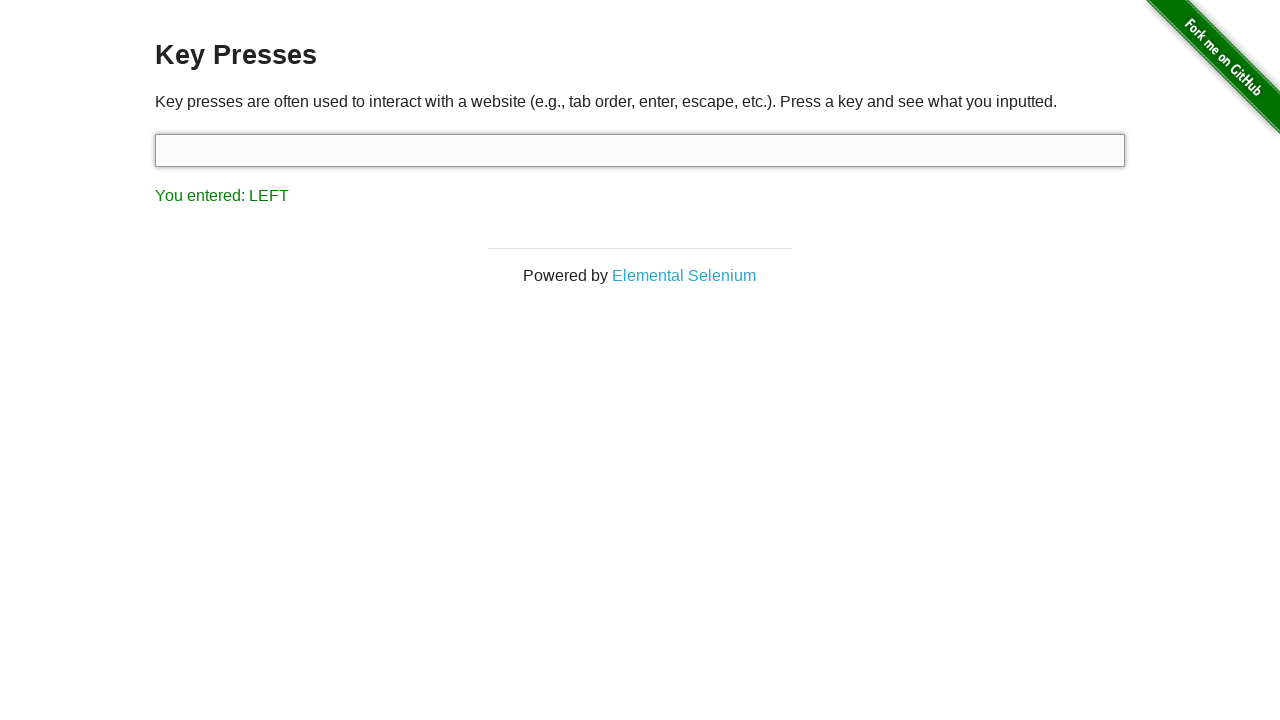

Retrieved result text after ArrowLeft key press
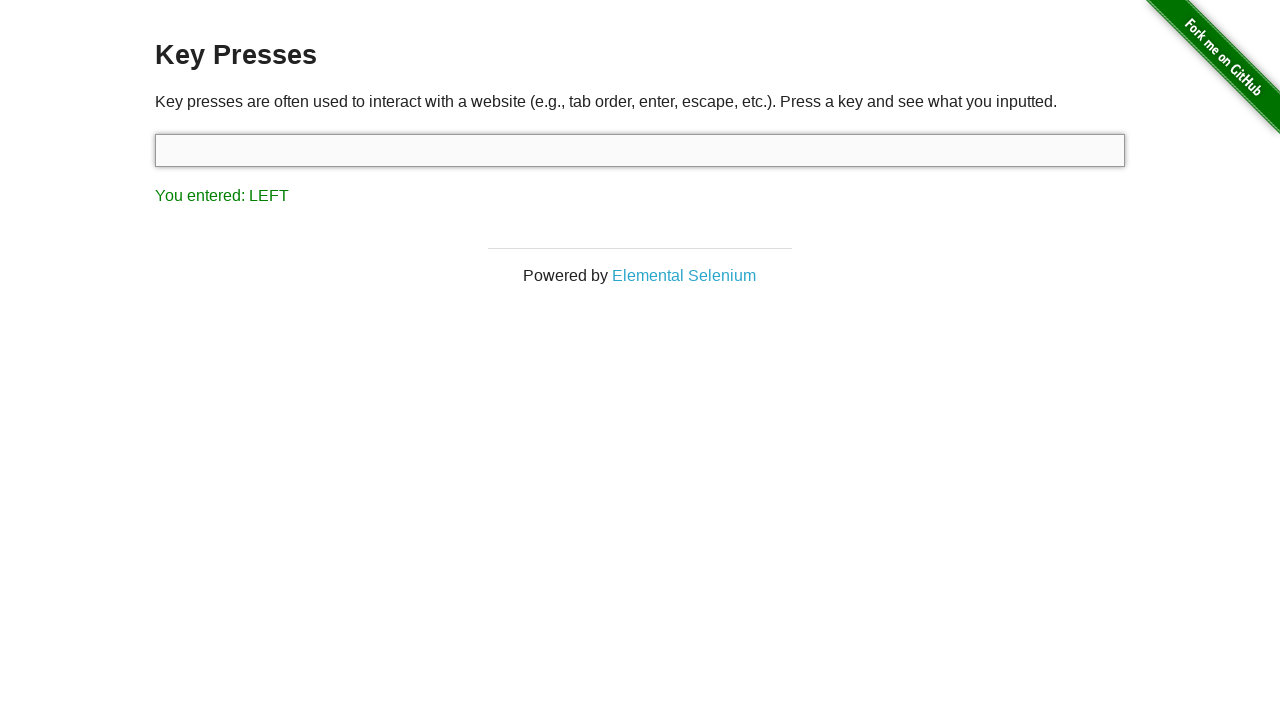

Verified result text shows 'You entered: LEFT'
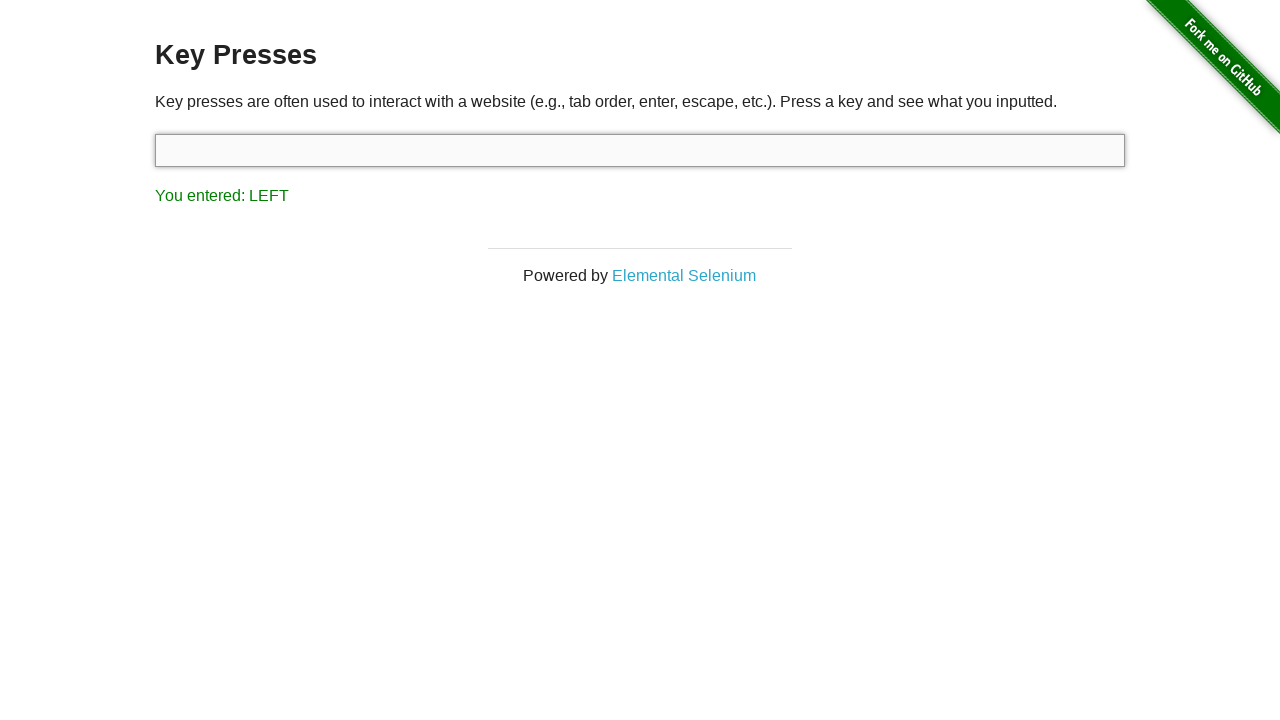

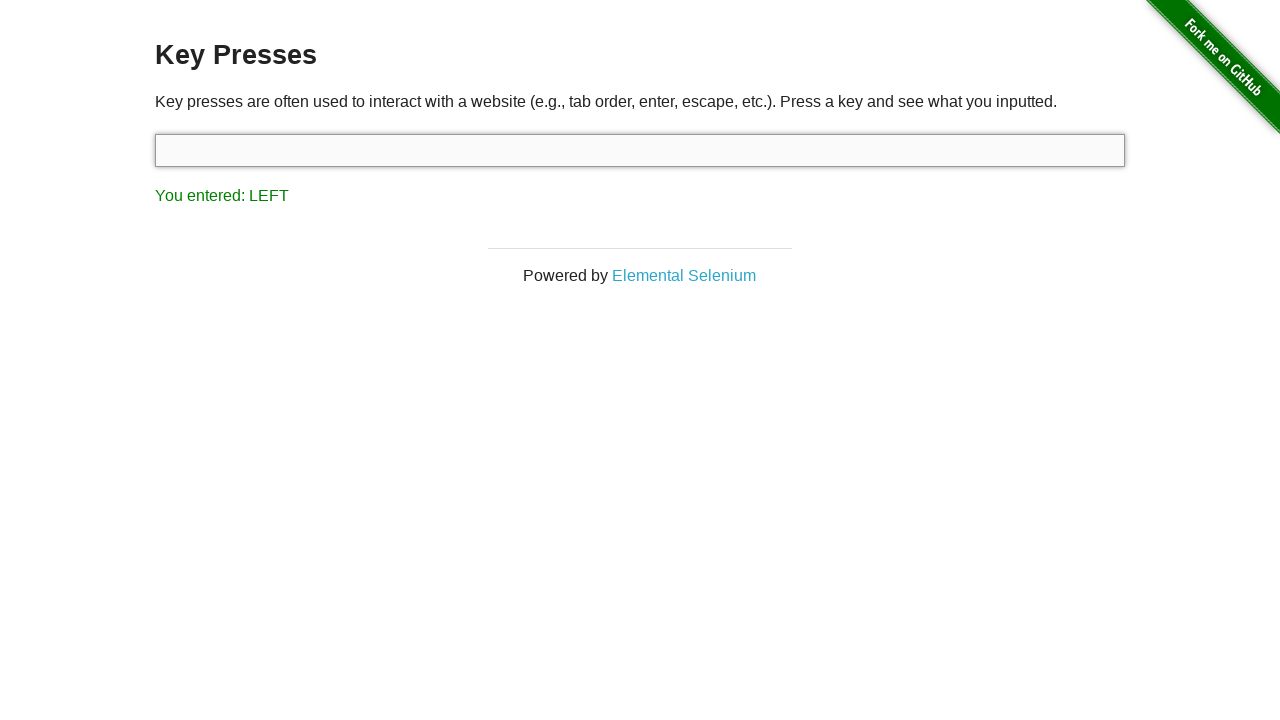